Tests the Add/Remove Elements functionality by navigating to the page, adding two elements, and then removing them

Starting URL: https://the-internet.herokuapp.com/

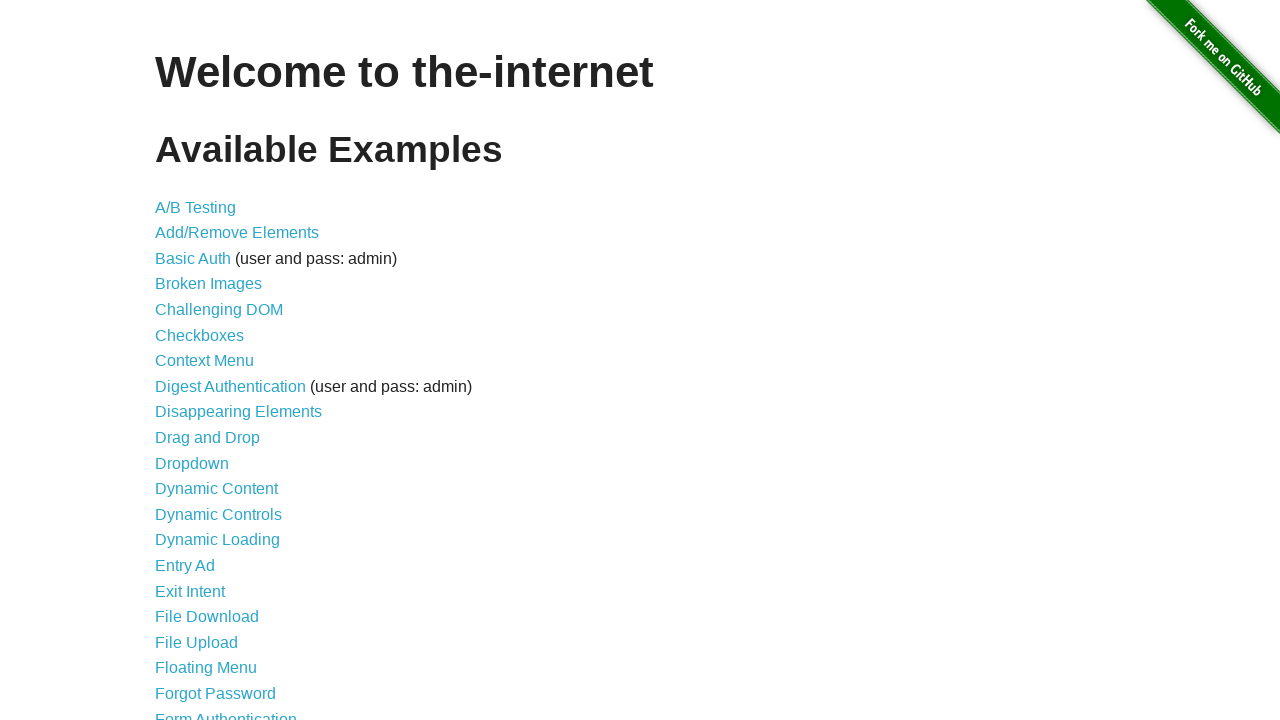

Navigated to the-internet.herokuapp.com homepage
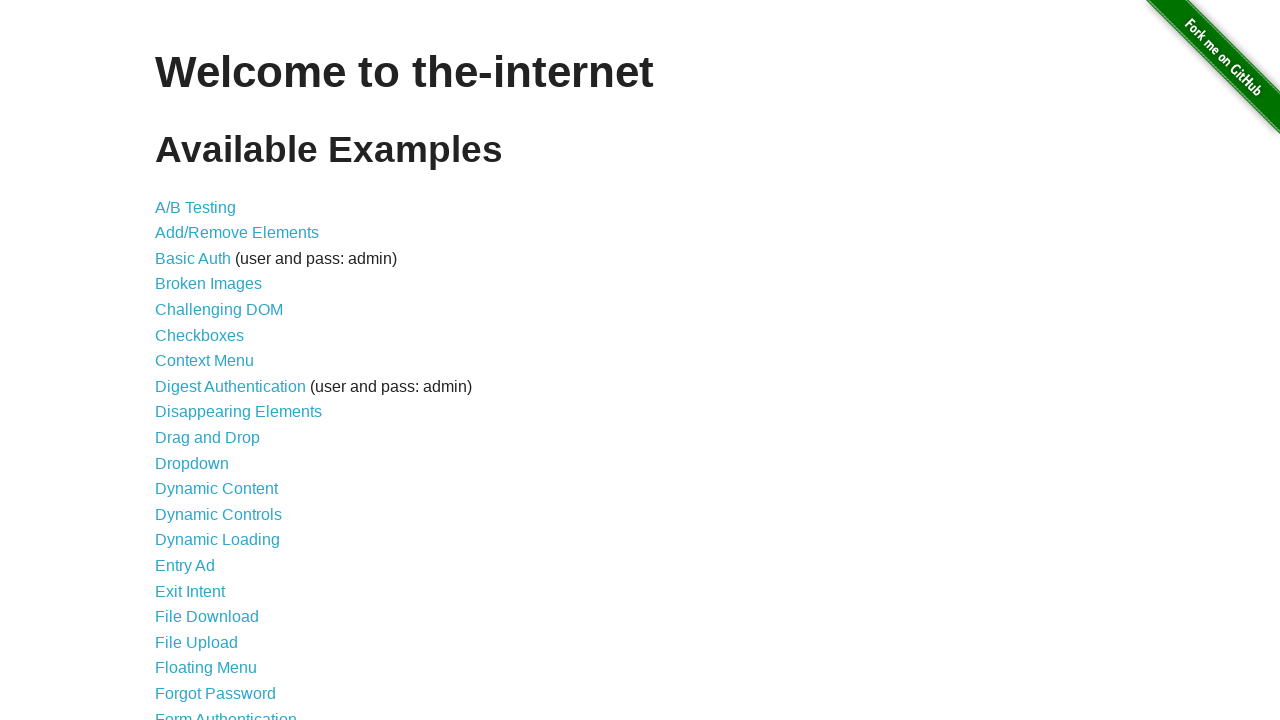

Clicked on Add/Remove Elements link at (237, 233) on text=Add/Remove Elements
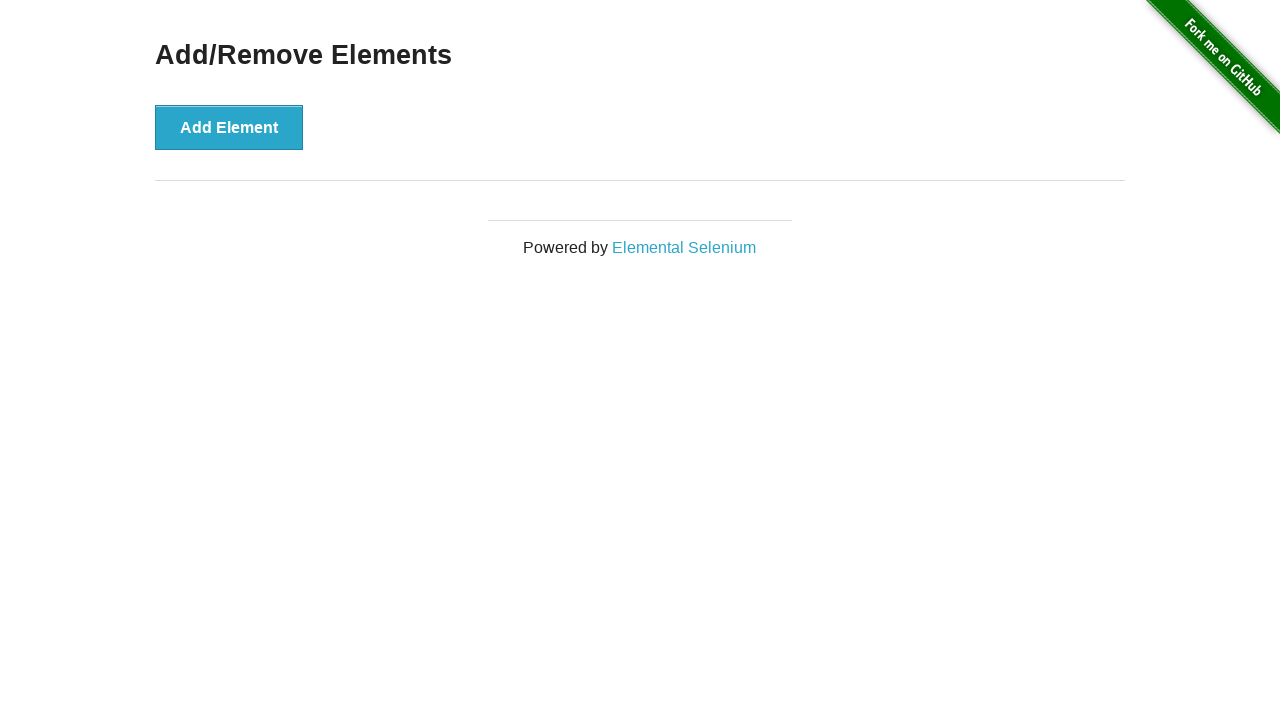

Added first element at (229, 127) on xpath=//*[@id='content']/div/button
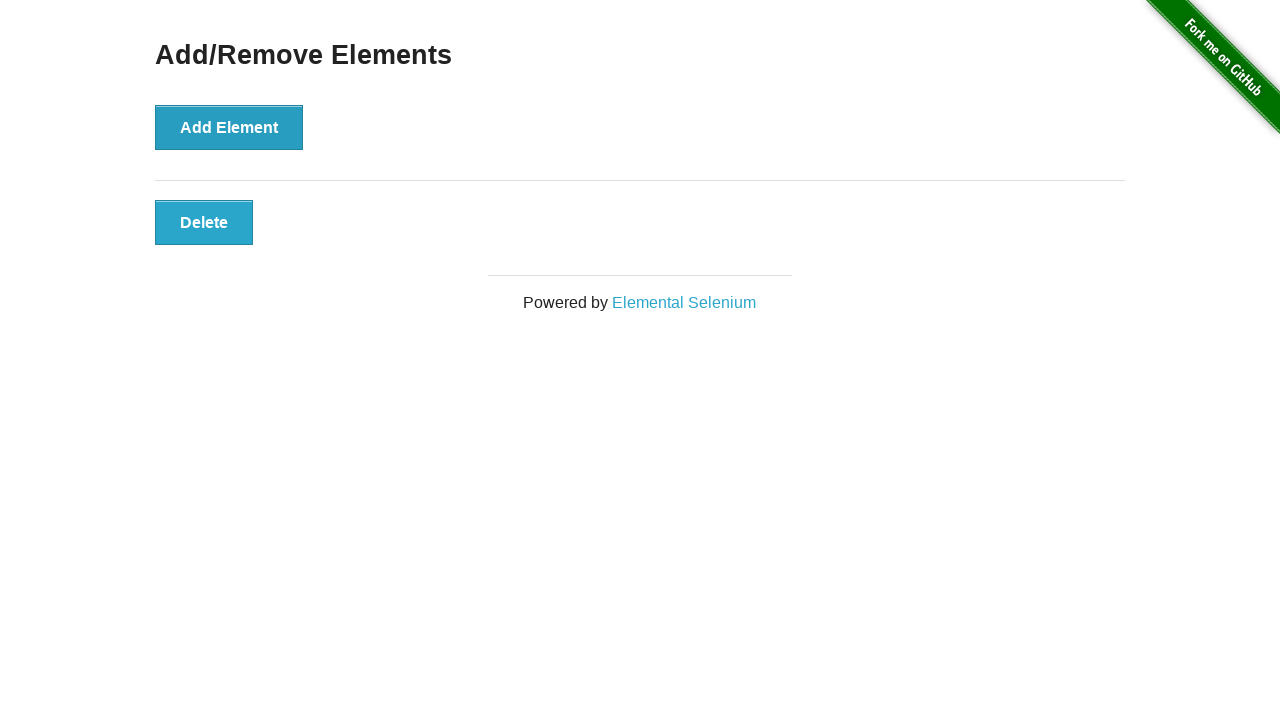

Added second element at (229, 127) on xpath=//*[@id='content']/div/button
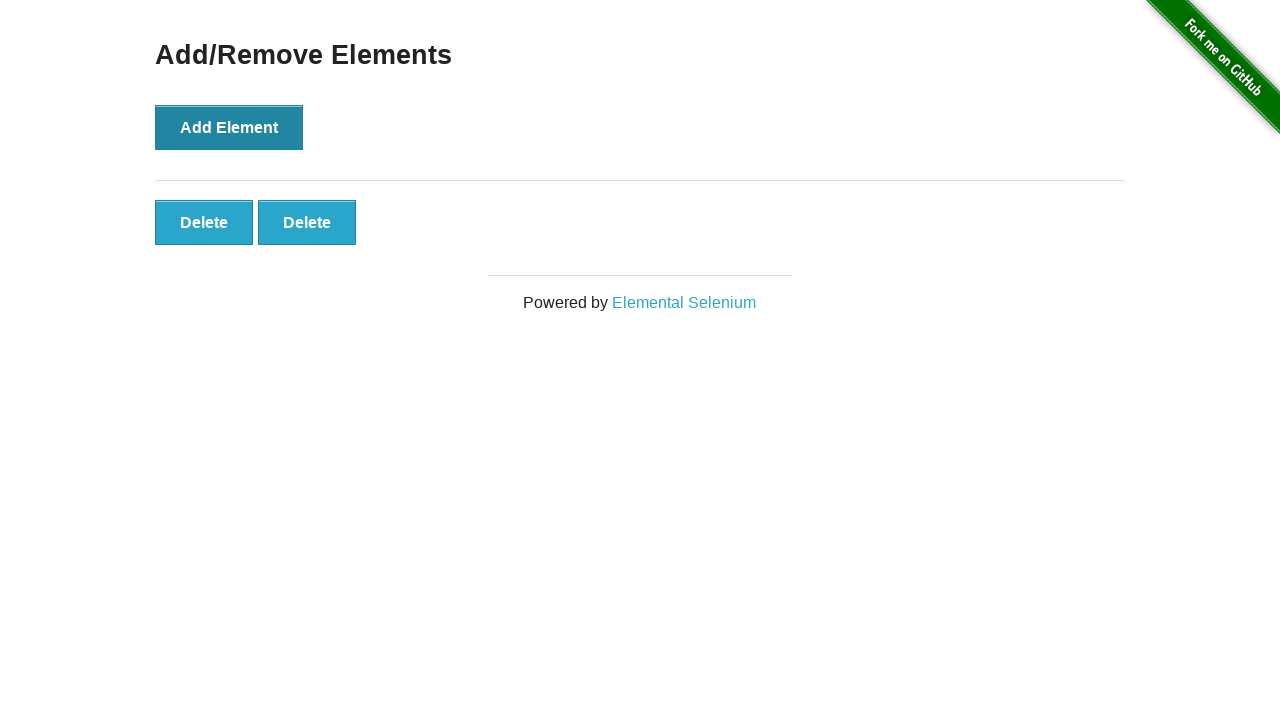

Removed first element at (204, 222) on xpath=//*[@id='elements']/button
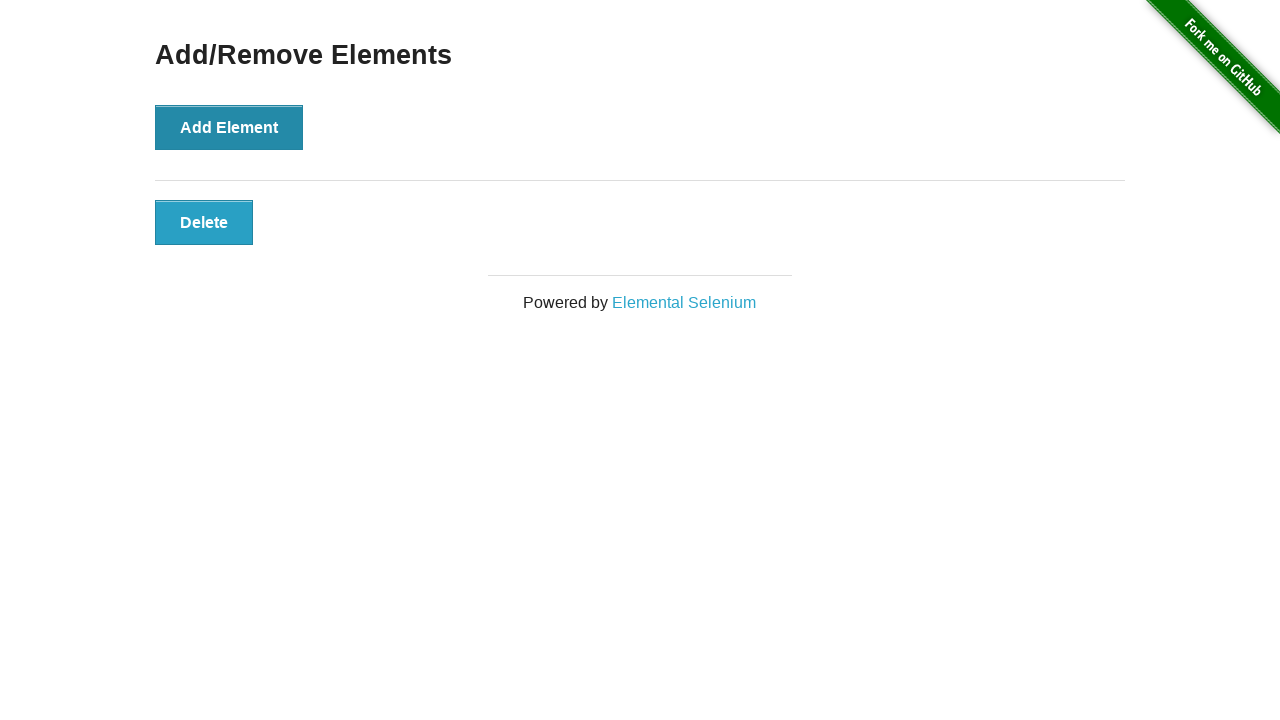

Removed second element at (204, 222) on xpath=//*[@id='elements']/button
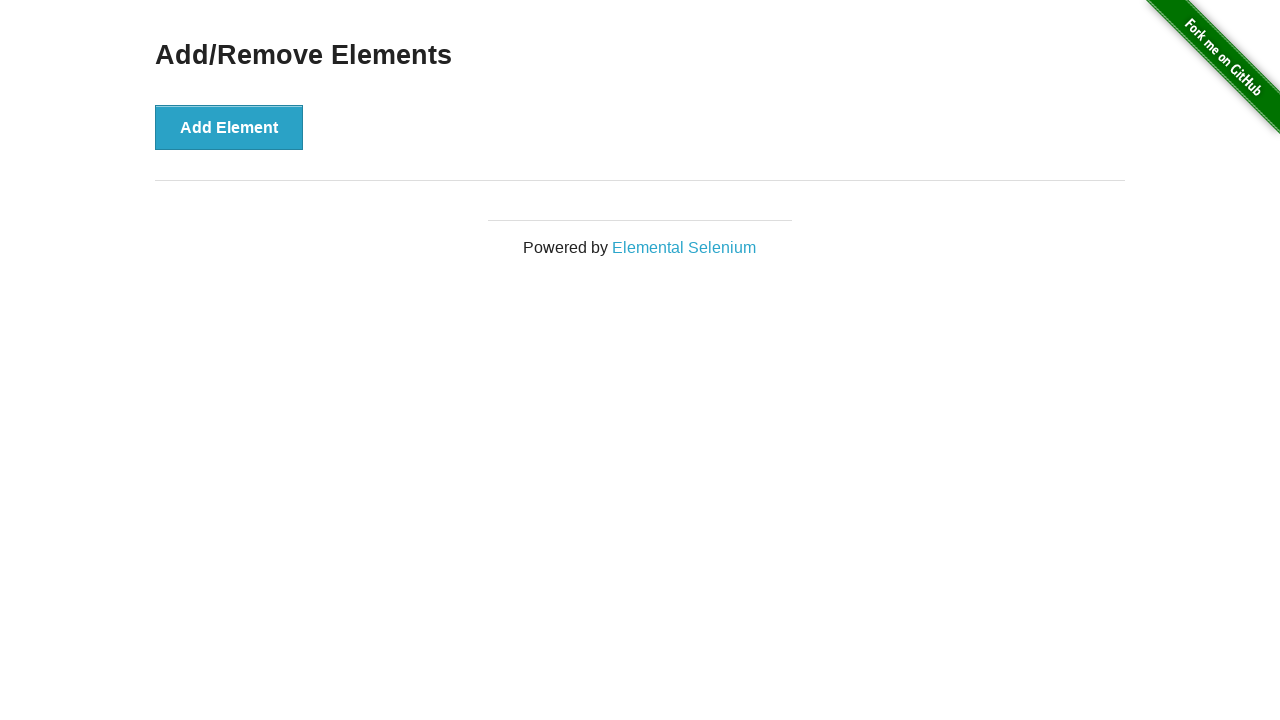

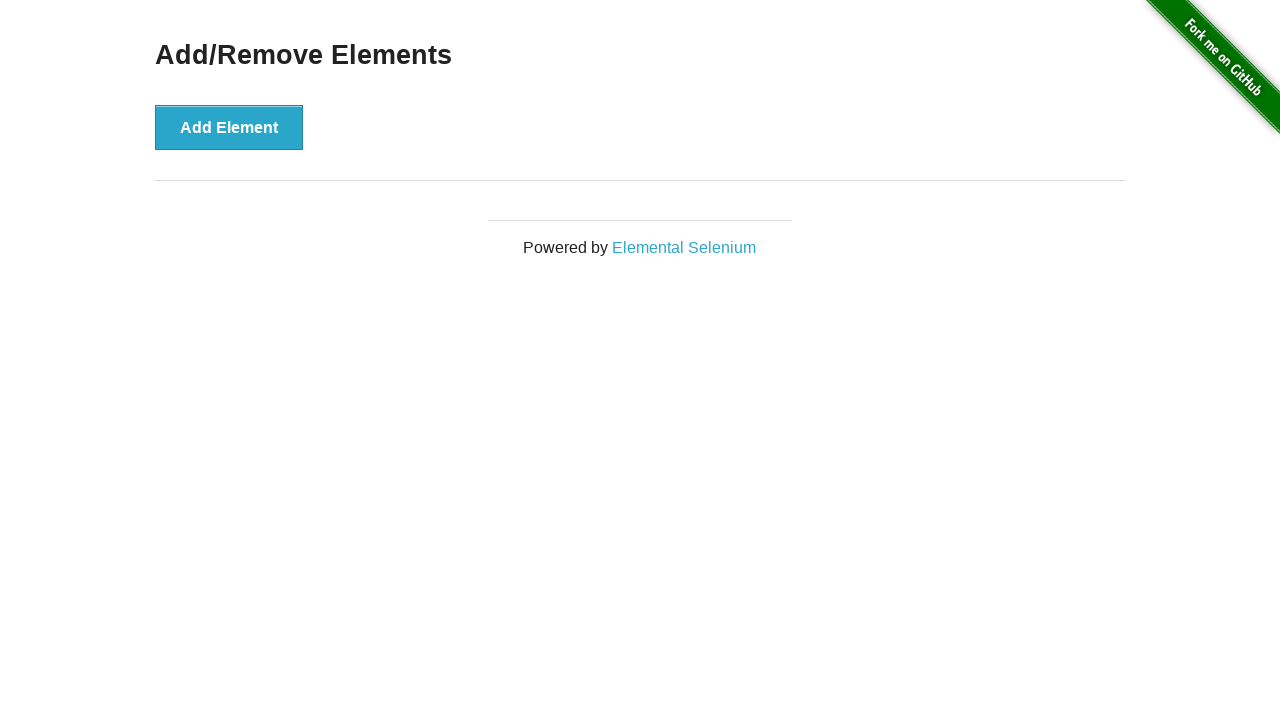